Tests opening a popup window by clicking a link and verifying that multiple browser windows/tabs are opened and can be accessed.

Starting URL: http://omayo.blogspot.com/

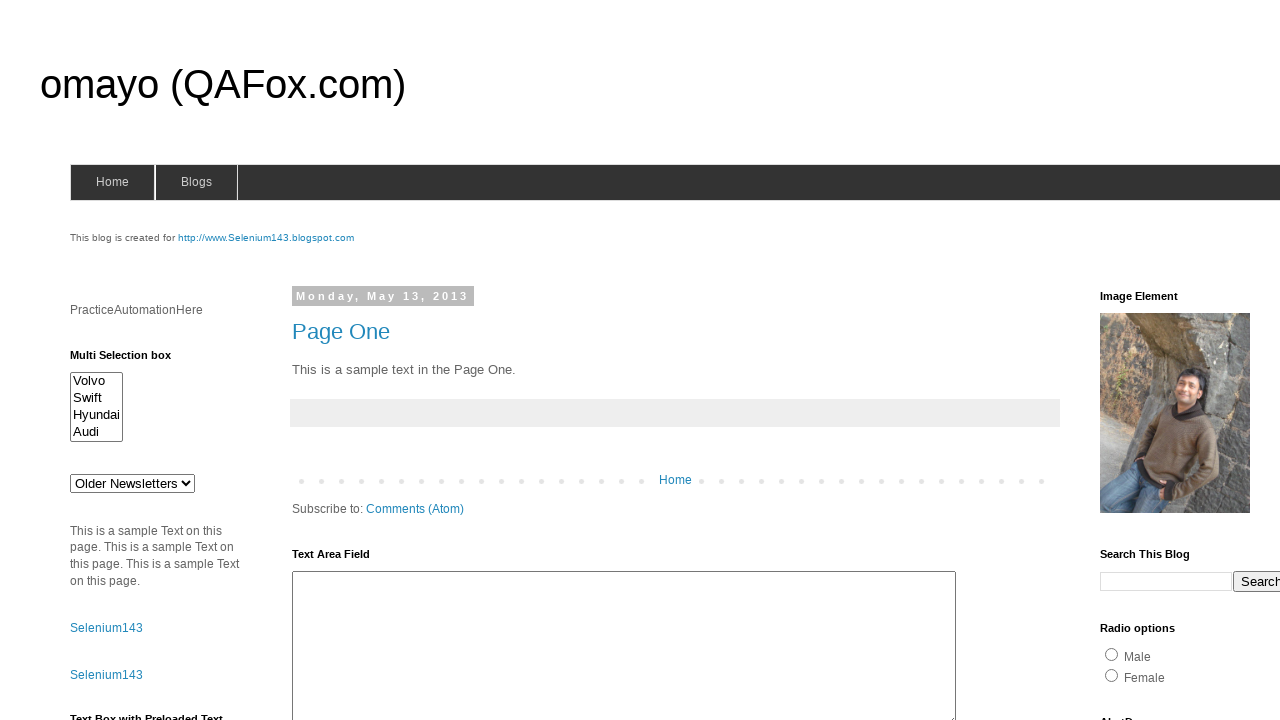

Clicked link to open a popup window at (132, 360) on xpath=//a[text()='Open a popup window']
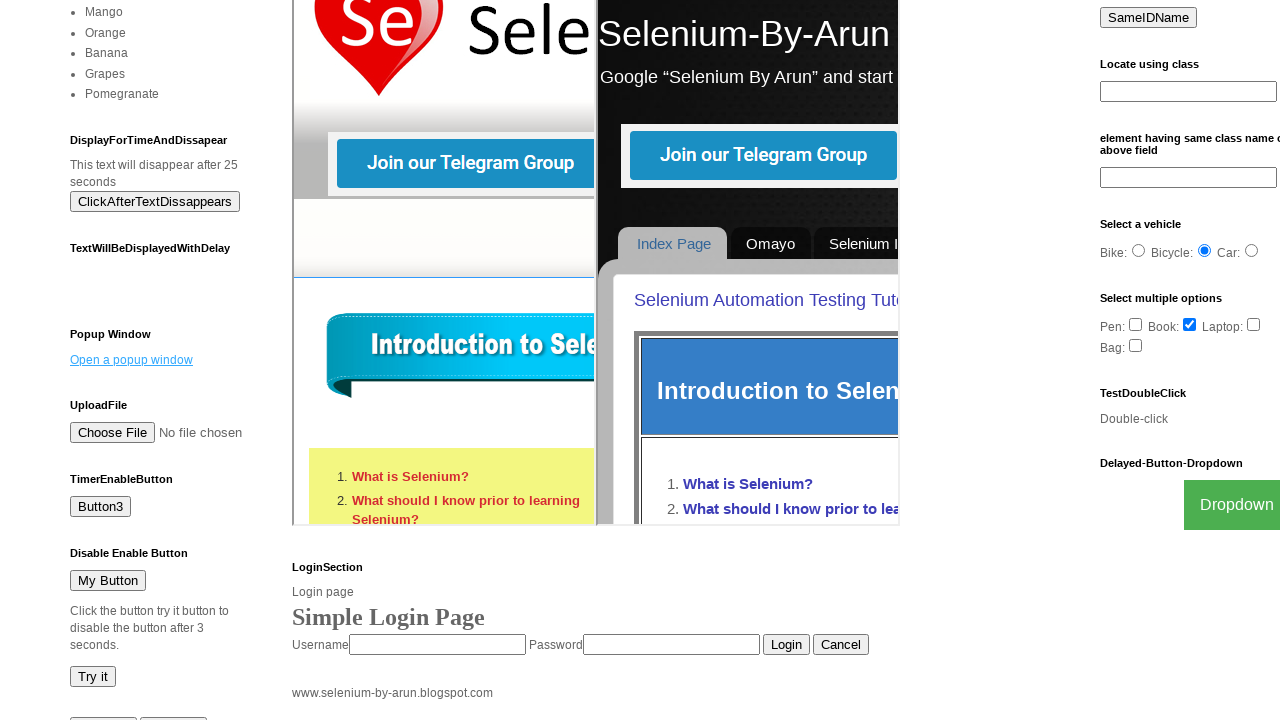

Waited 2 seconds for popup to open
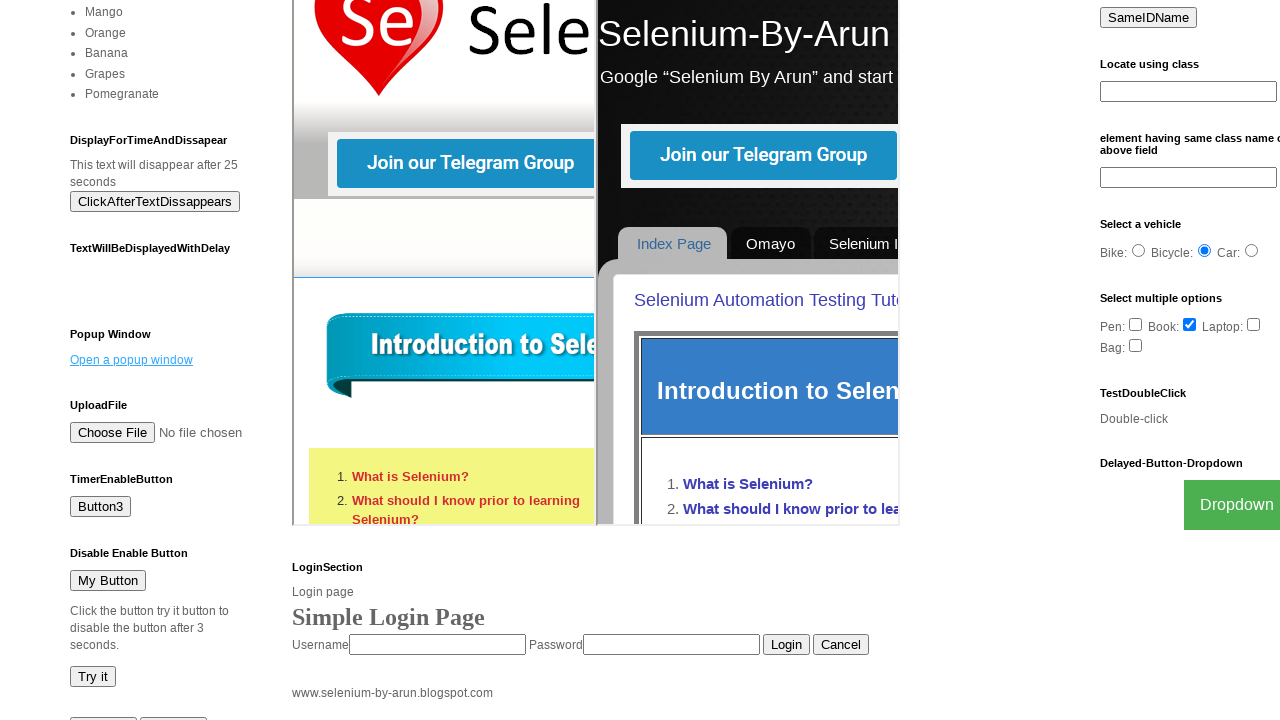

Retrieved all pages from context (equivalent to getWindowHandles)
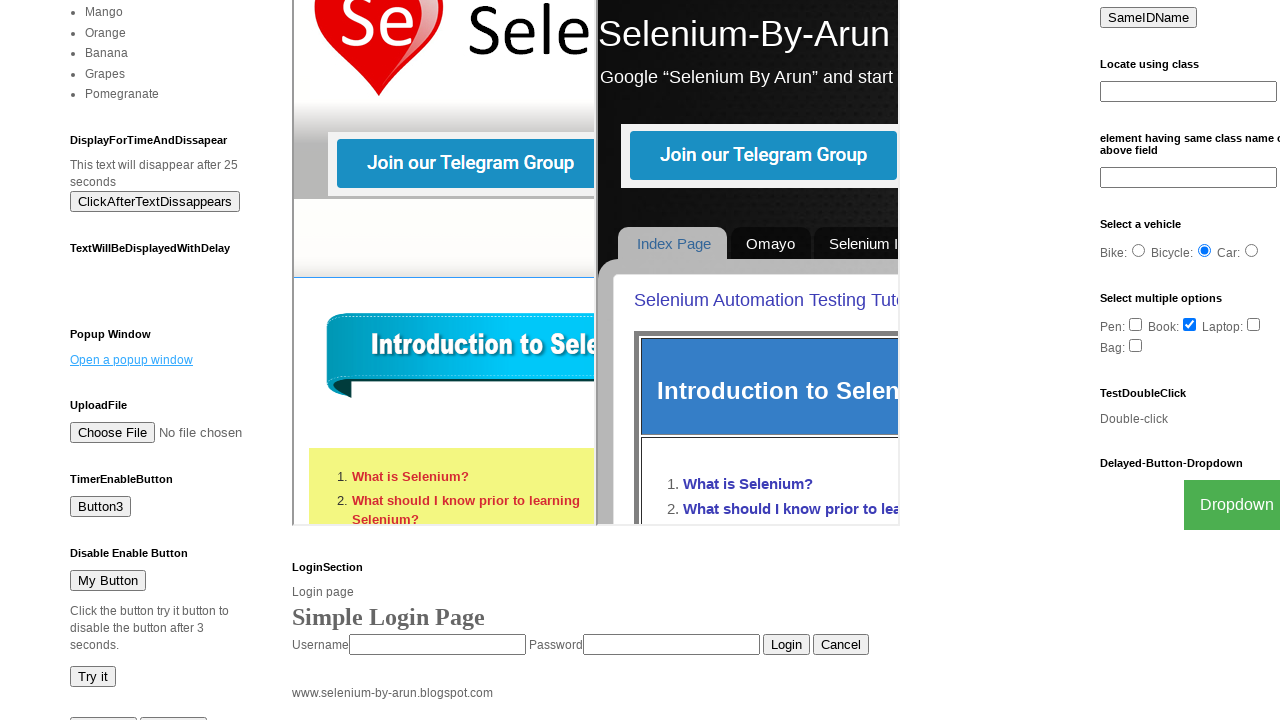

Verified multiple windows are open - assertion passed
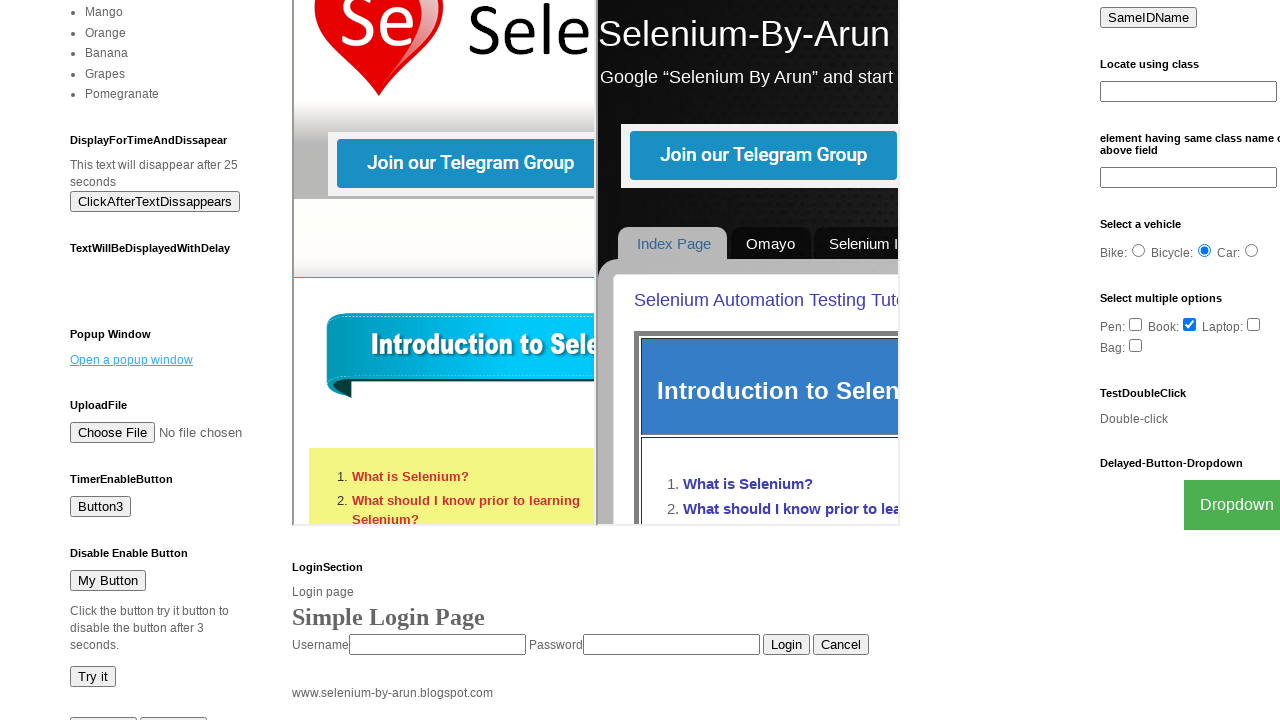

Switched to new popup window
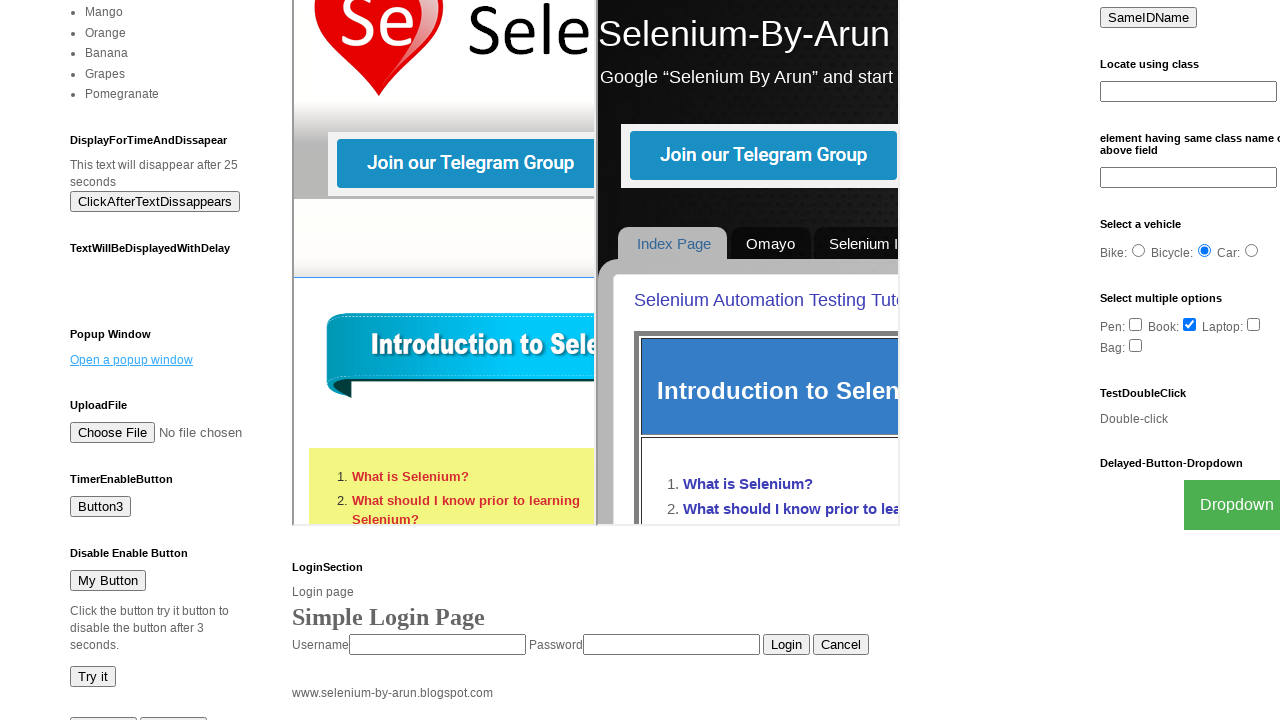

Popup window finished loading
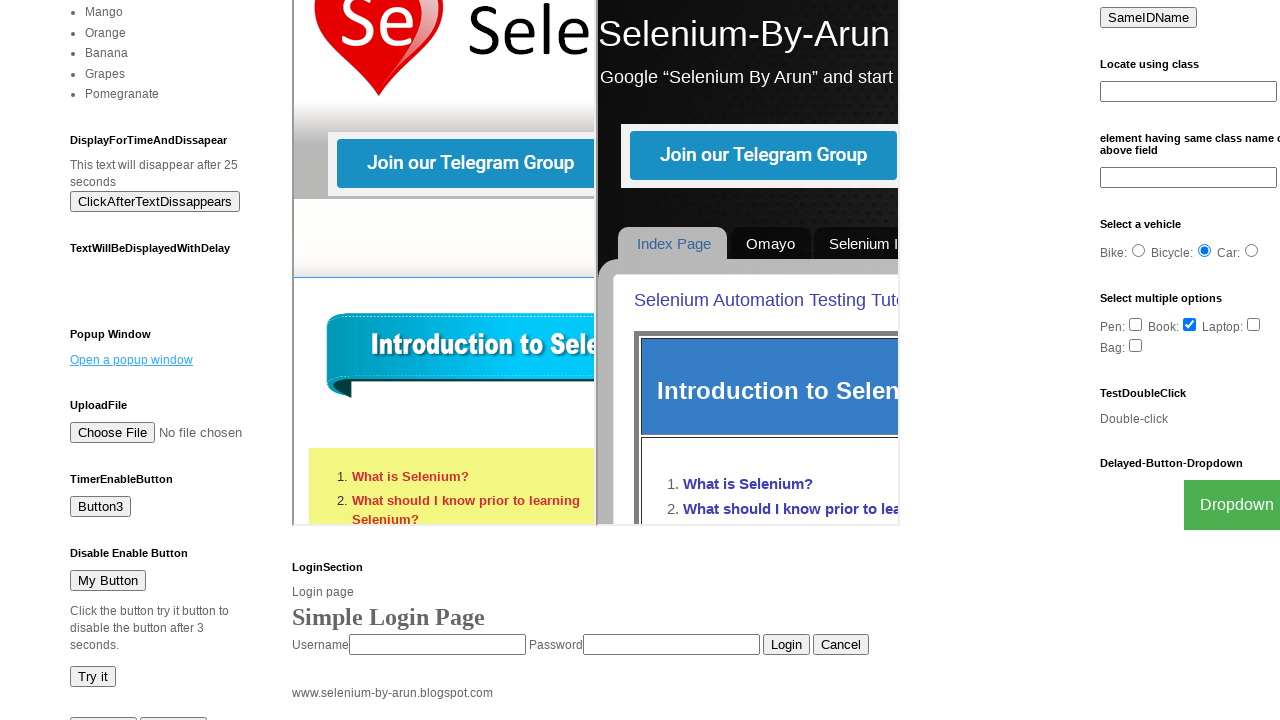

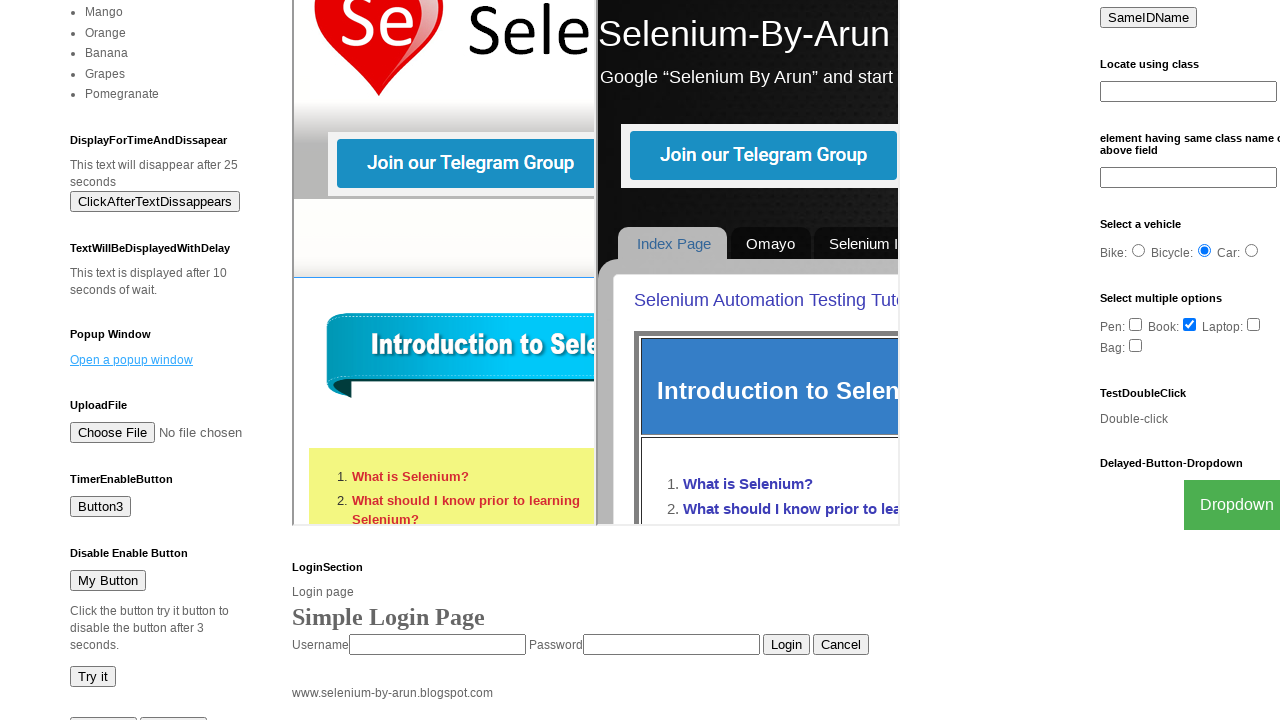